Solves a math problem by extracting a value from an element's attribute, calculating the result, and submitting the form with checkbox selections

Starting URL: http://suninjuly.github.io/get_attribute.html

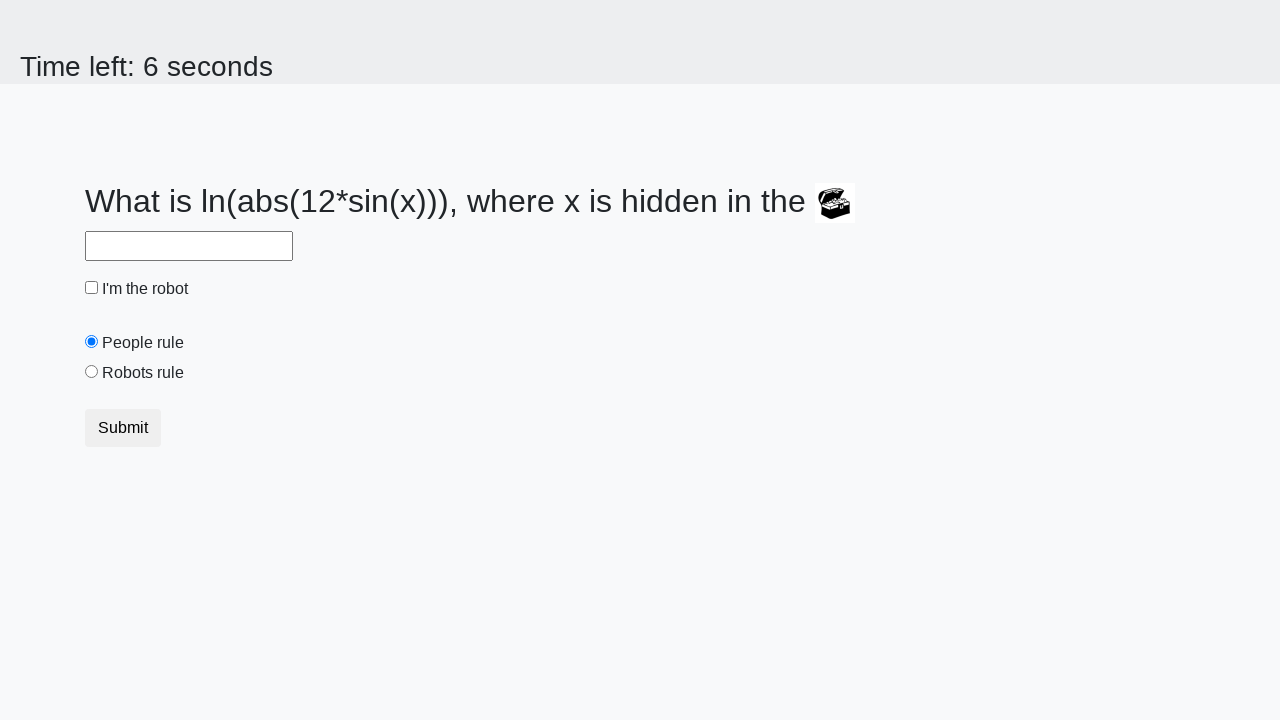

Located treasure element
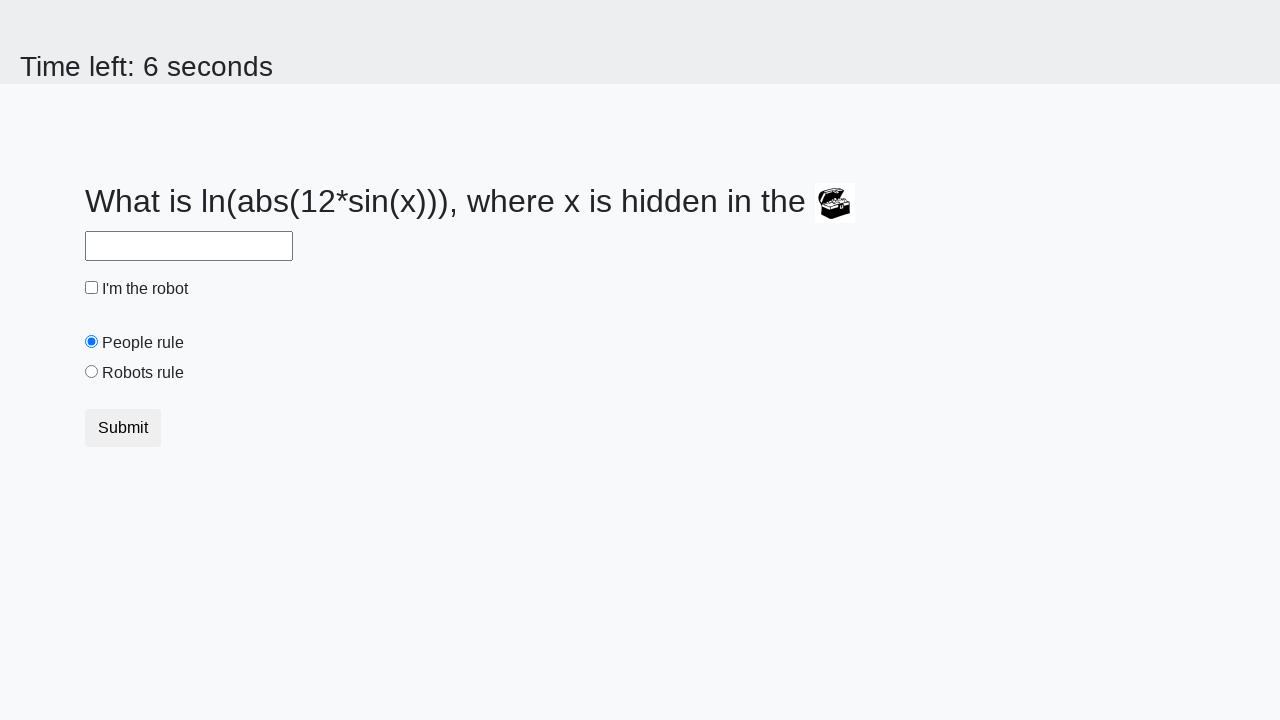

Extracted x value from treasure element attribute
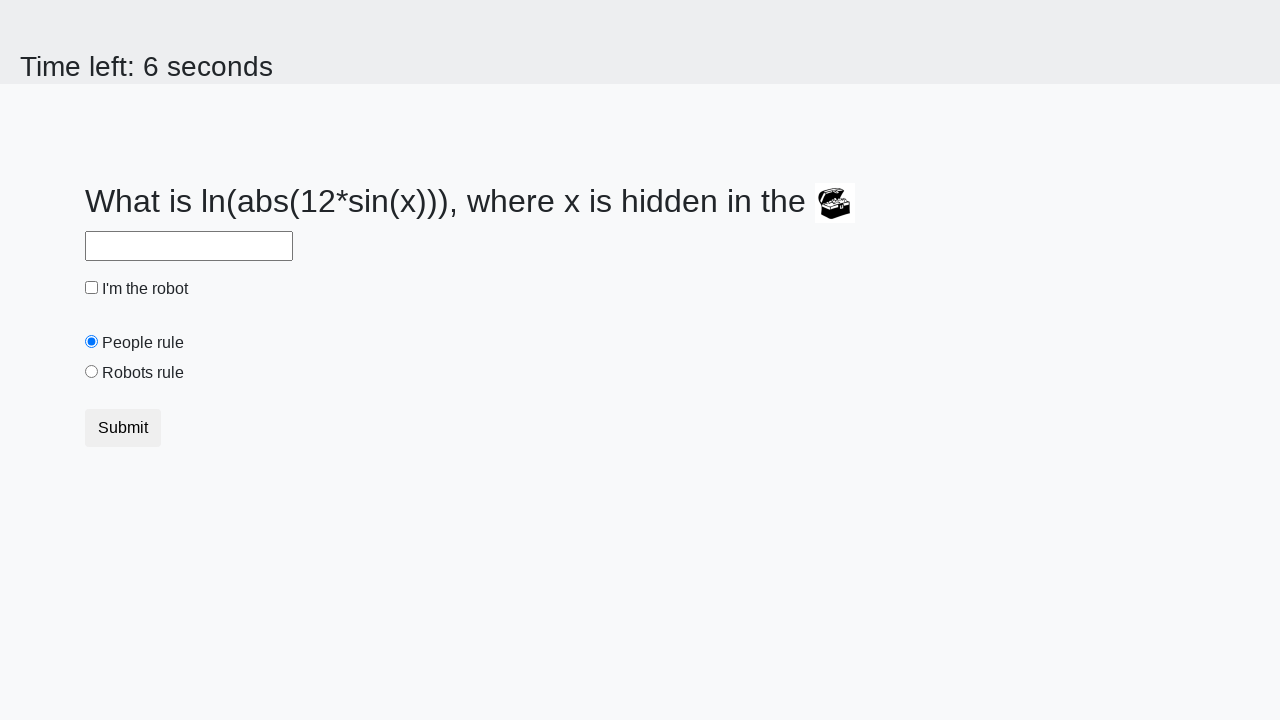

Calculated result: log(abs(12*sin(439.0))) = 2.174528725083625
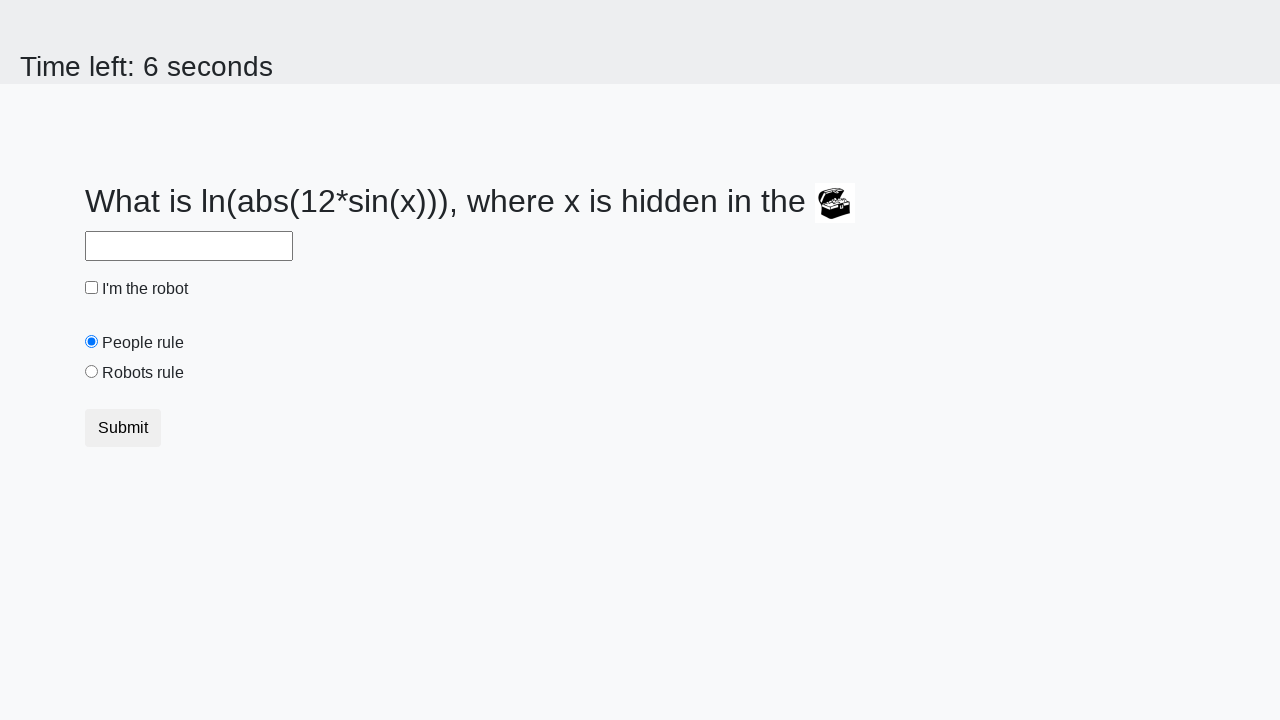

Filled answer field with calculated result on #answer
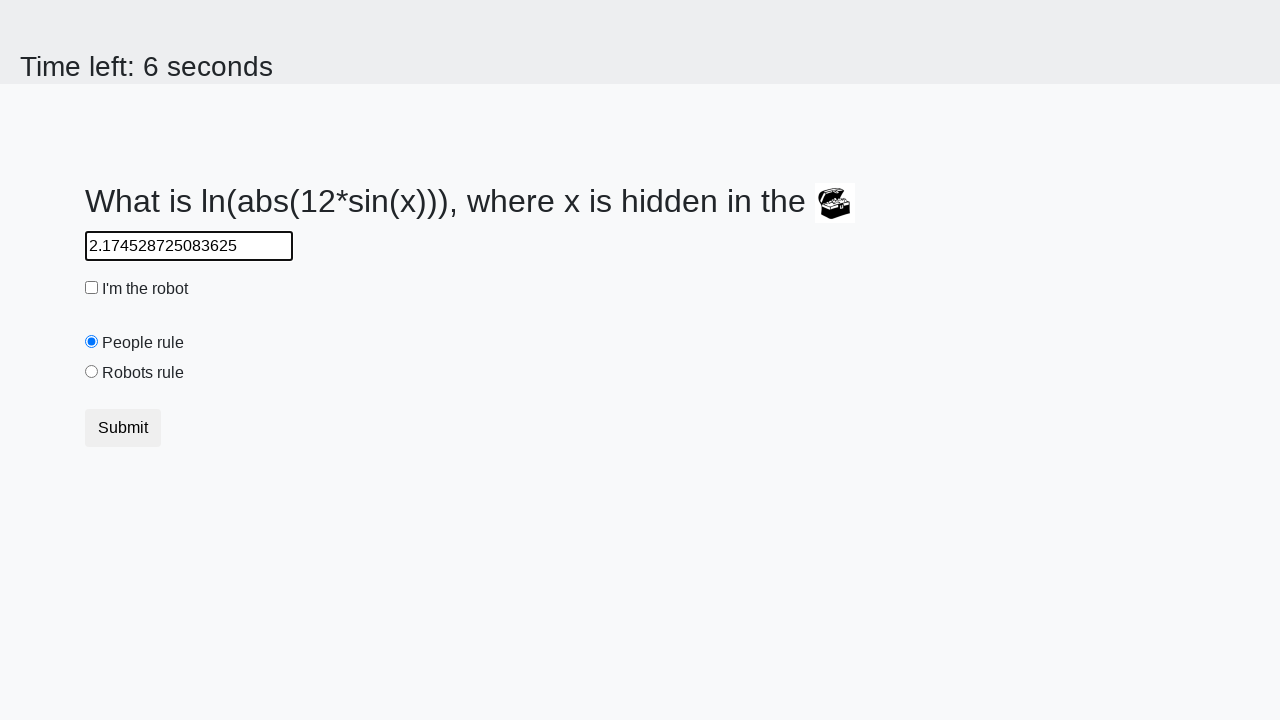

Checked robot checkbox at (92, 288) on #robotCheckbox
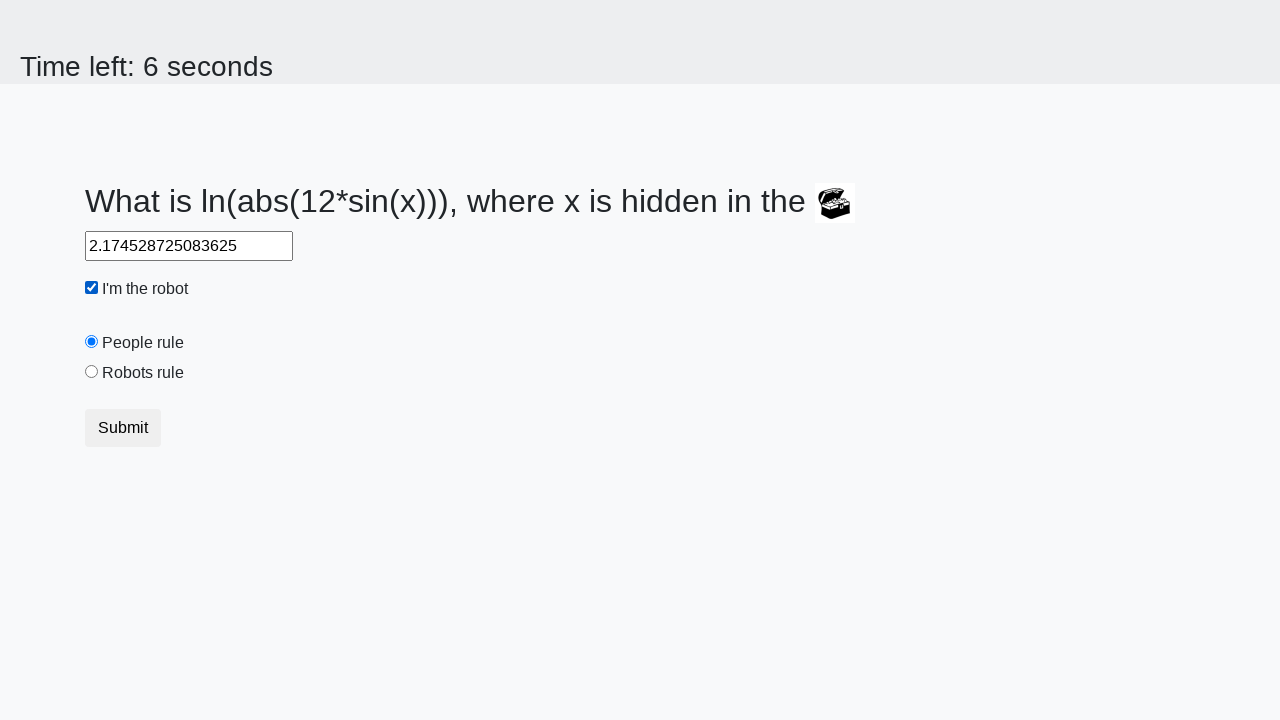

Selected robots rule radio button at (92, 372) on #robotsRule
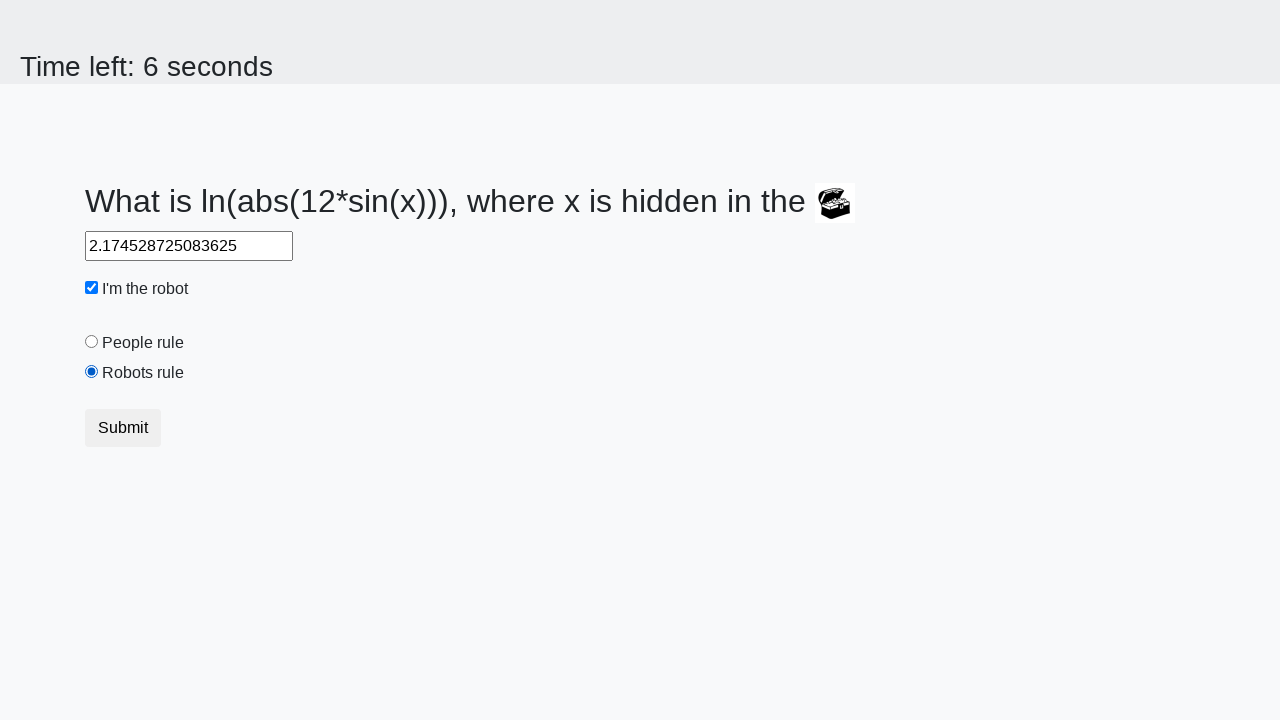

Submitted the form at (123, 428) on button
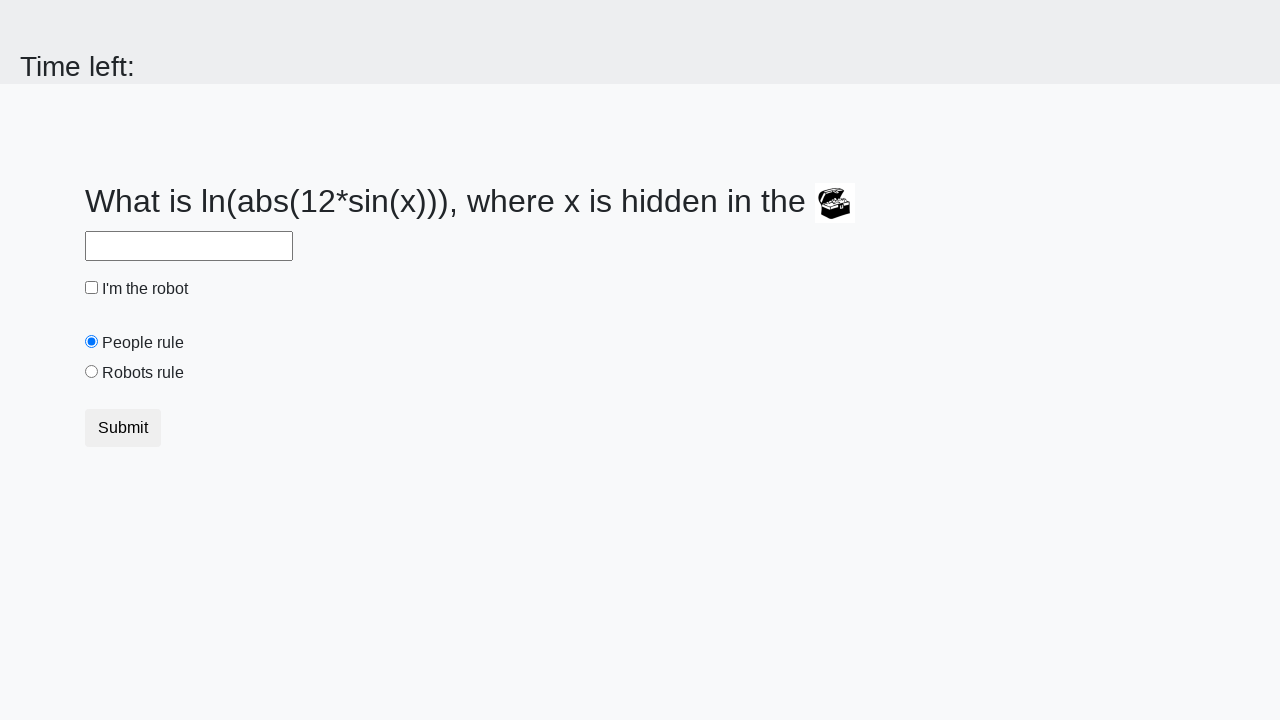

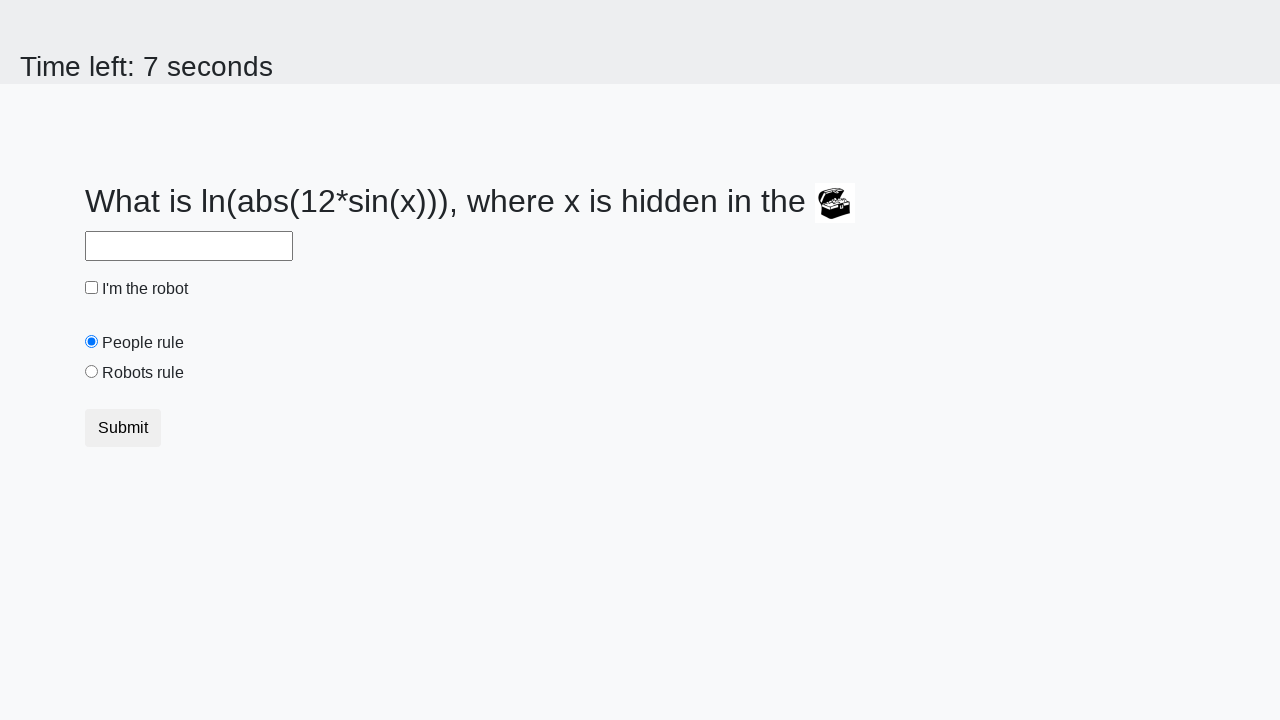